Tests auto-suggestive dropdown functionality by typing a partial search term and selecting a matching option from the suggestions list

Starting URL: https://rahulshettyacademy.com/dropdownsPractise/

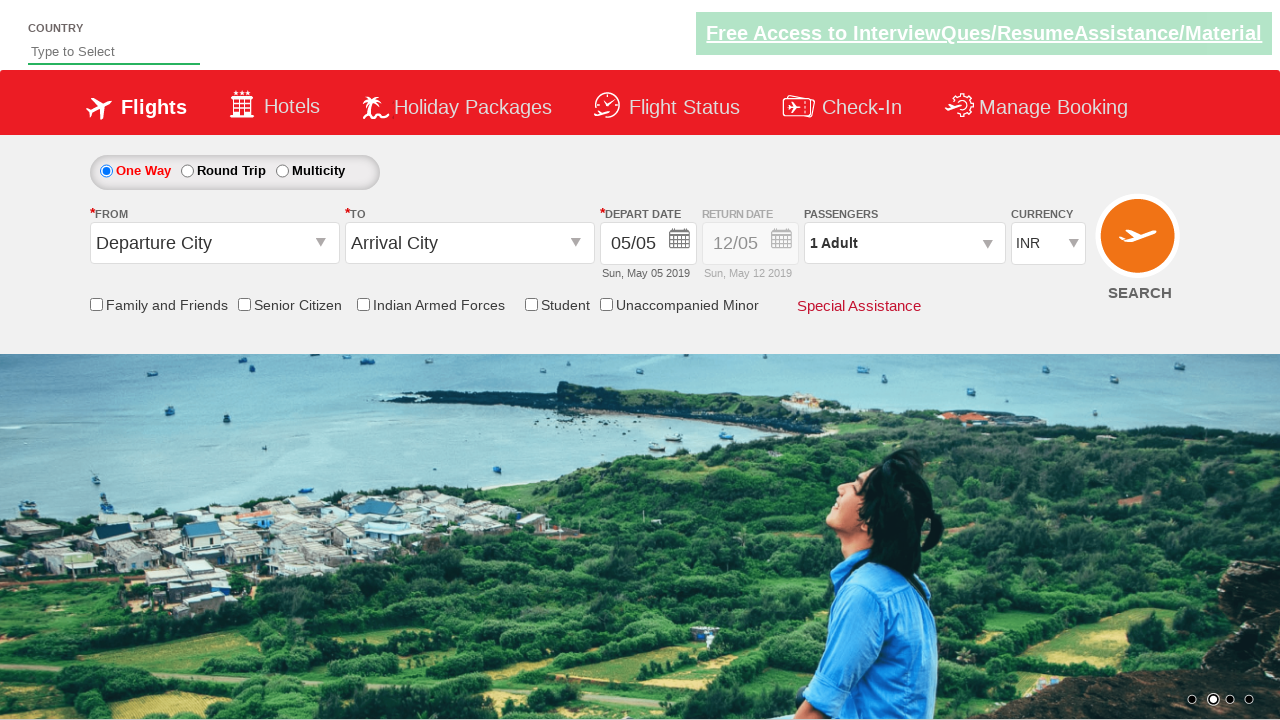

Typed 'us' in autosuggest field to trigger dropdown on input#autosuggest
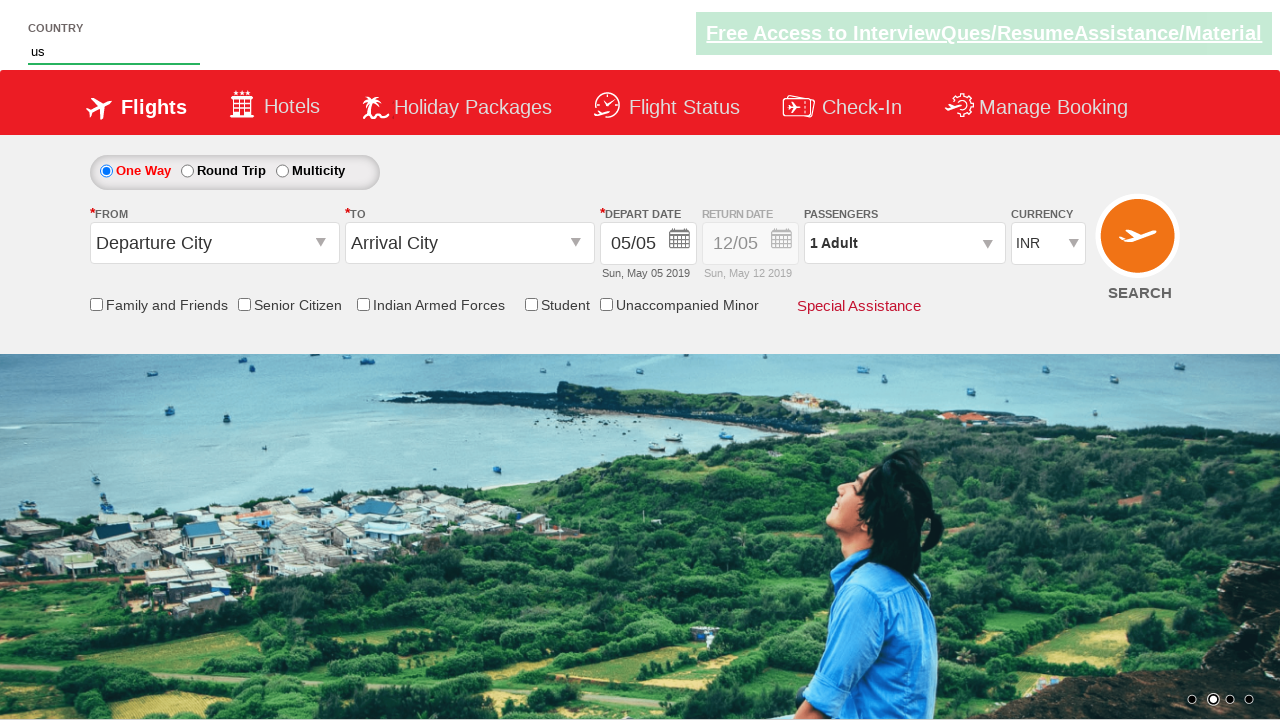

Auto-suggestive dropdown appeared with matching options
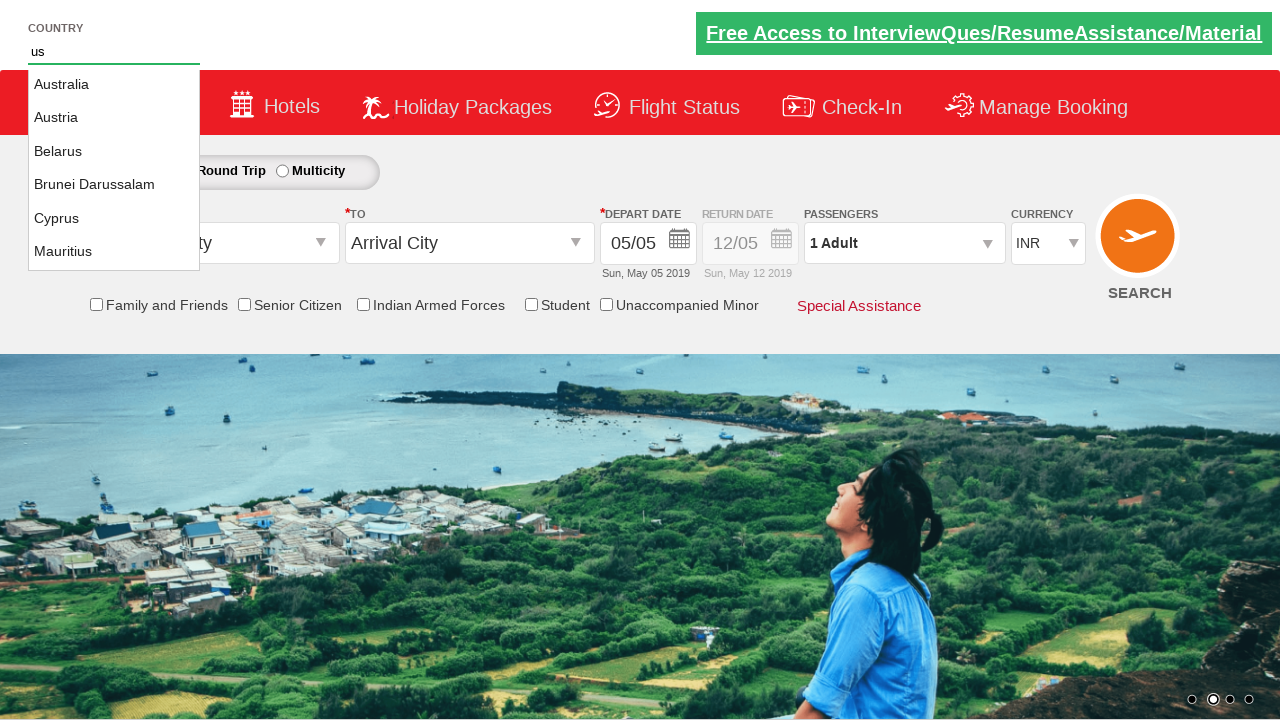

Located all dropdown options
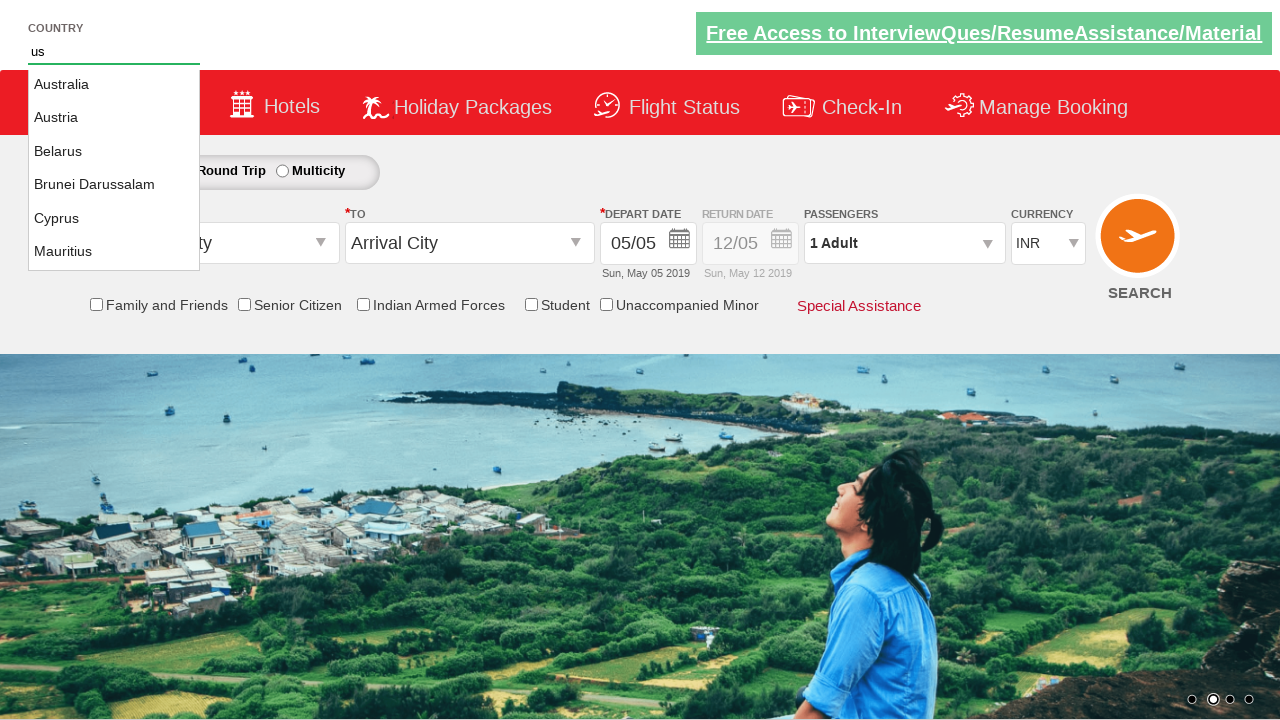

Found 8 dropdown option(s)
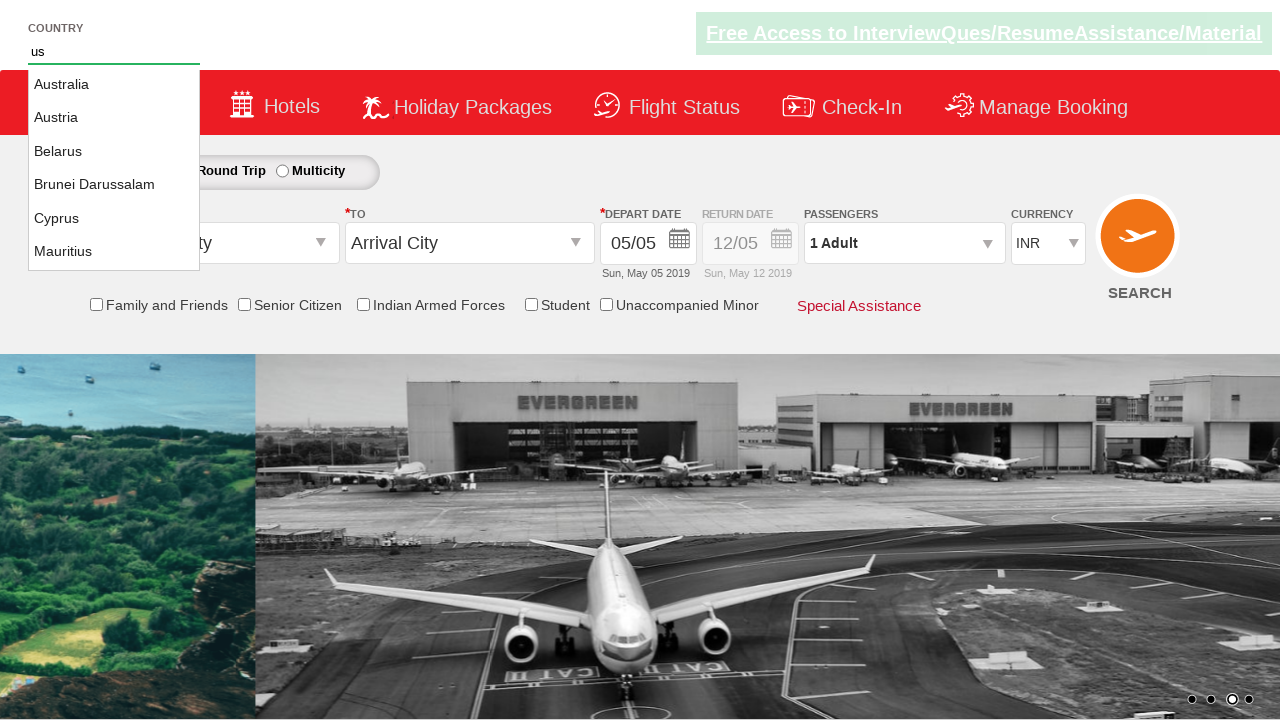

Selected 'United States' from the auto-suggestive dropdown at (114, 251) on li.ui-menu-item a >> nth=7
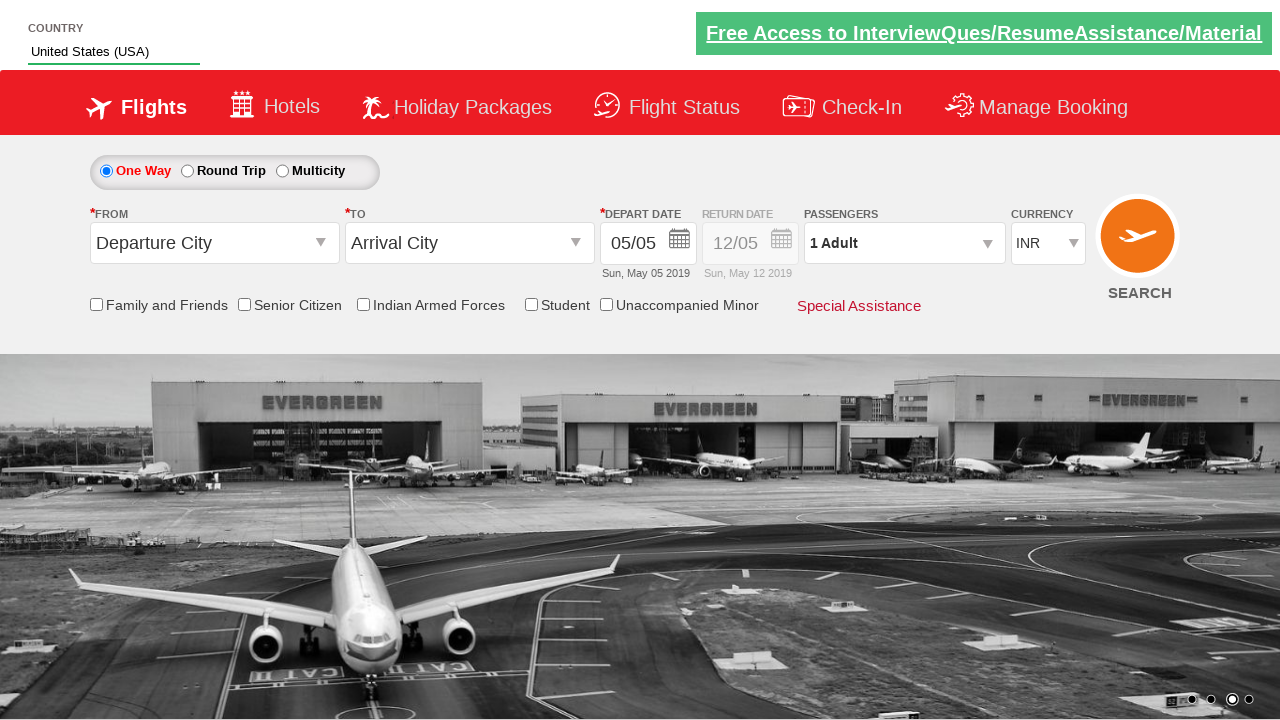

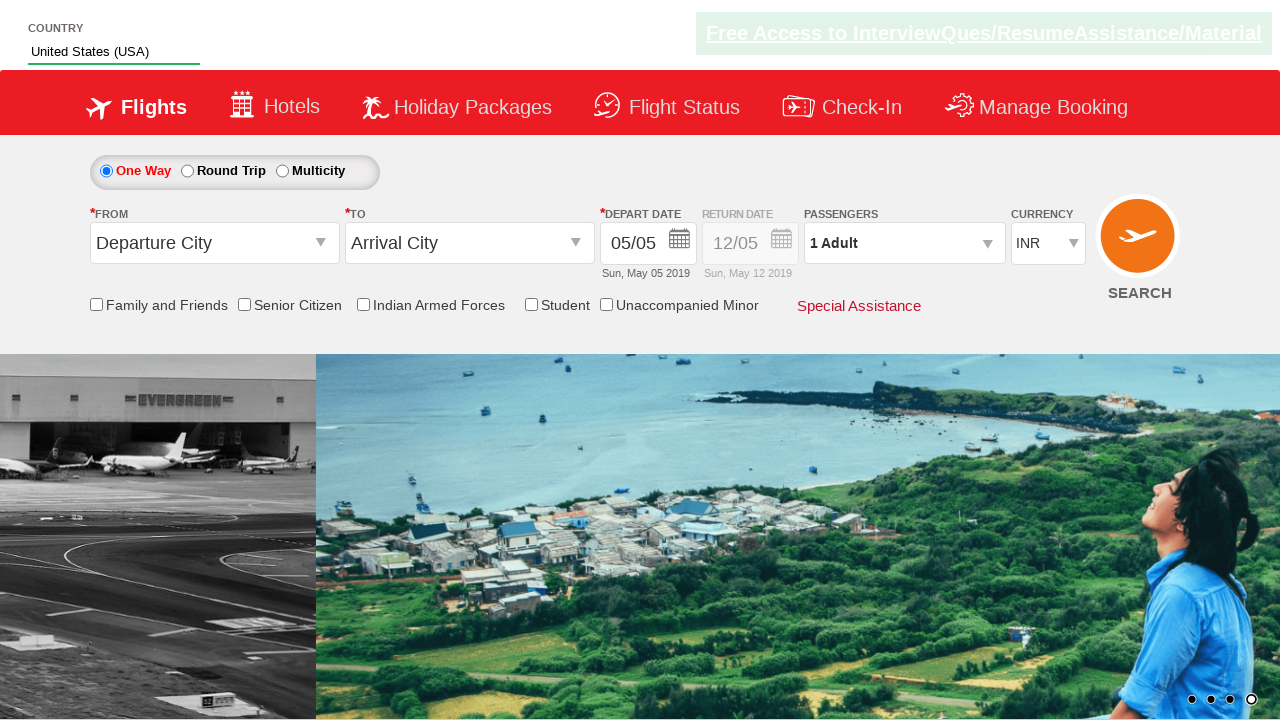